Tests filling a form input field on an Angular practice page by entering text into the first form input

Starting URL: https://rahulshettyacademy.com/angularpractice/

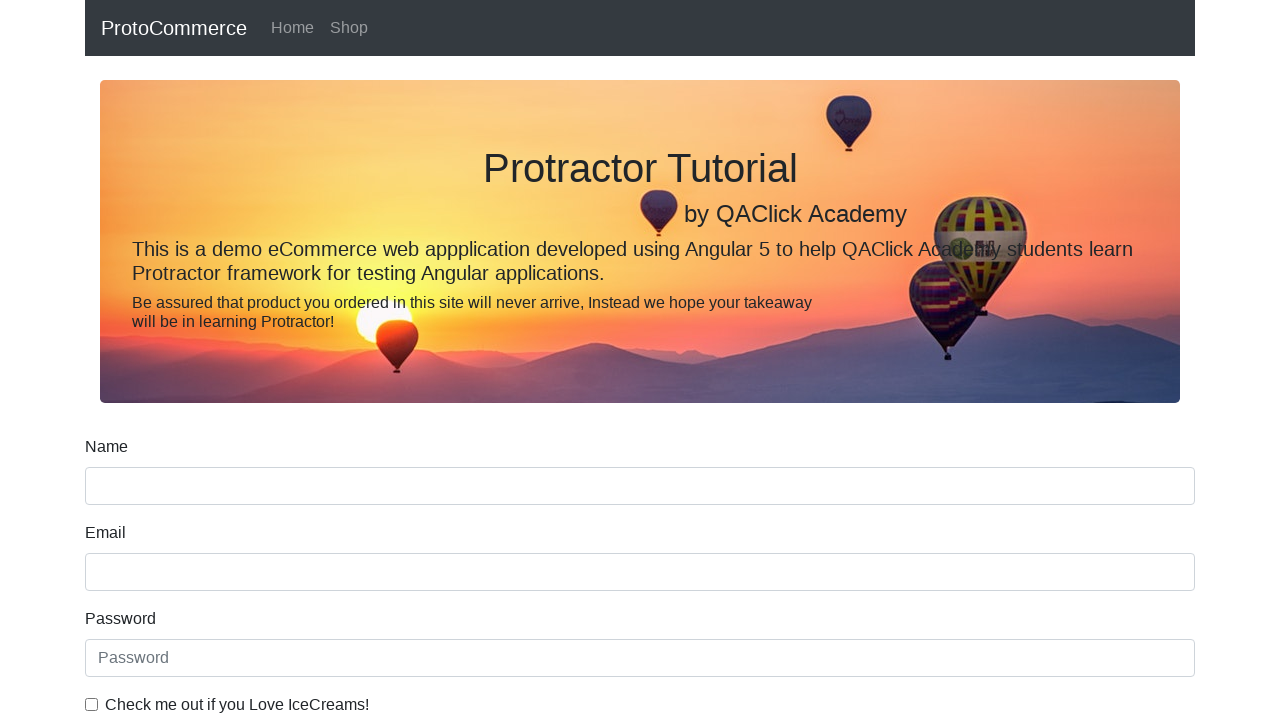

Filled first form input field with 'Welcome to selenium' on //form/div[1]/input
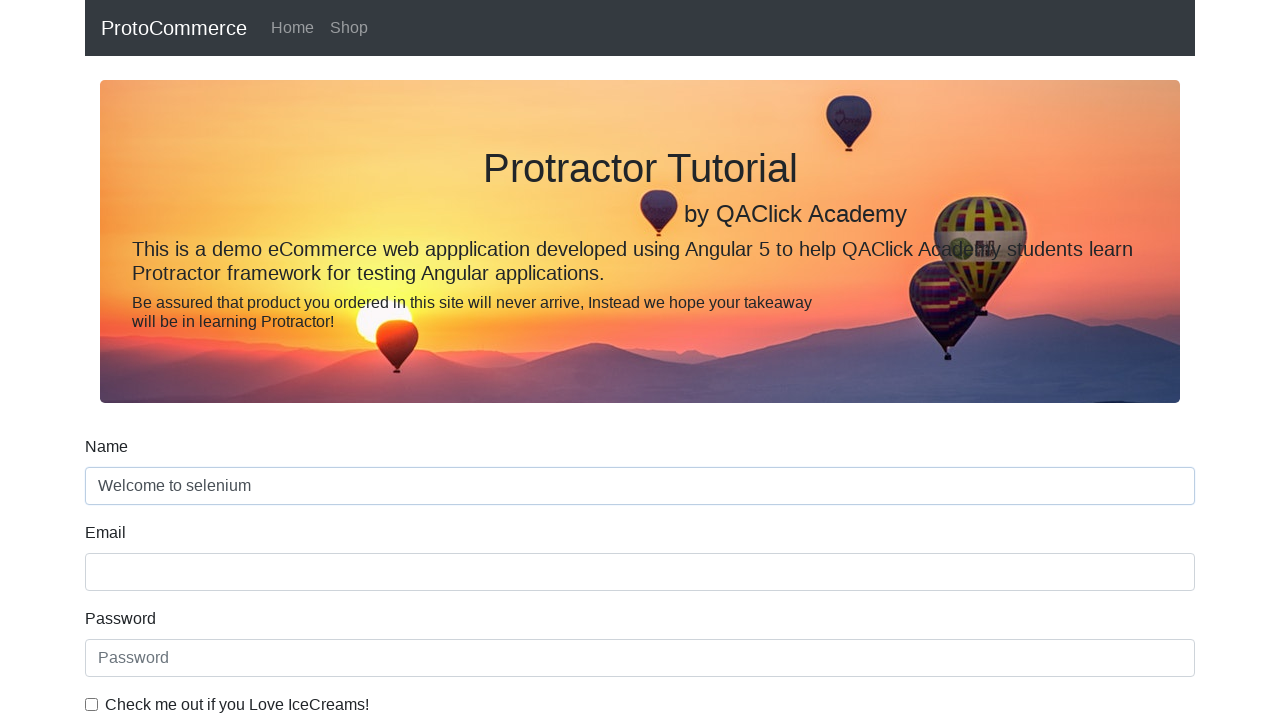

Waited 500ms to ensure input is filled
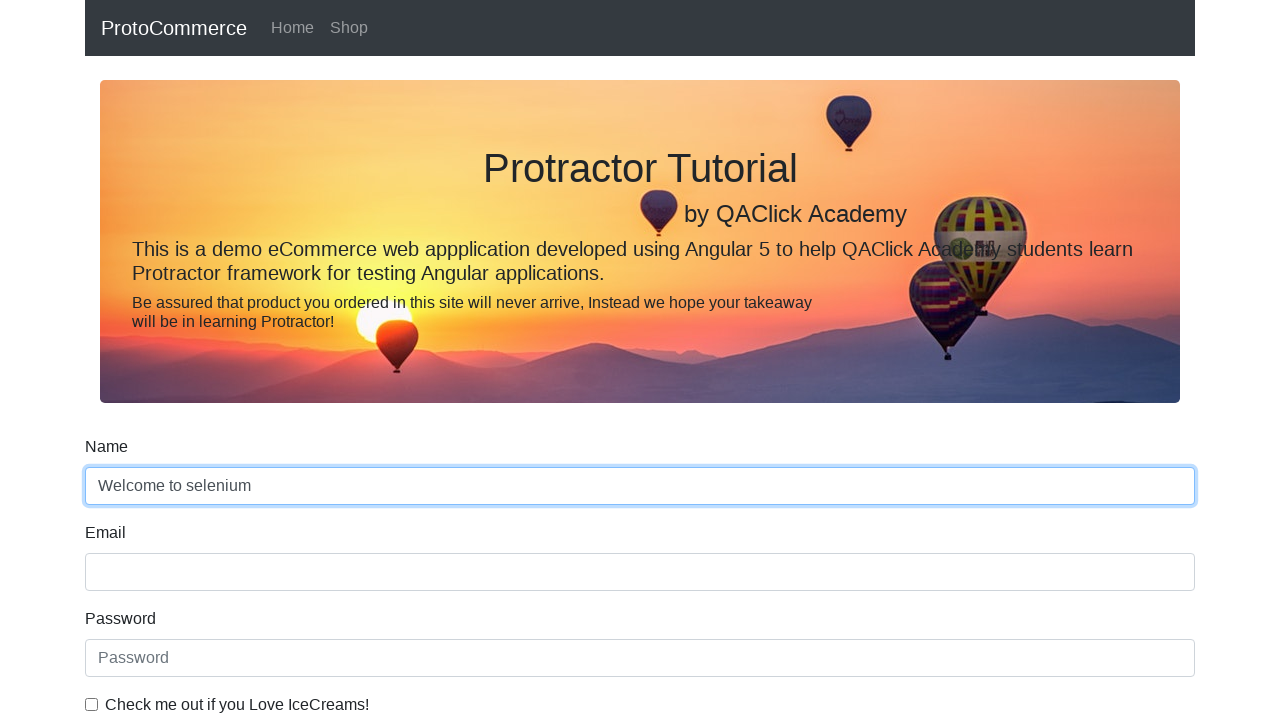

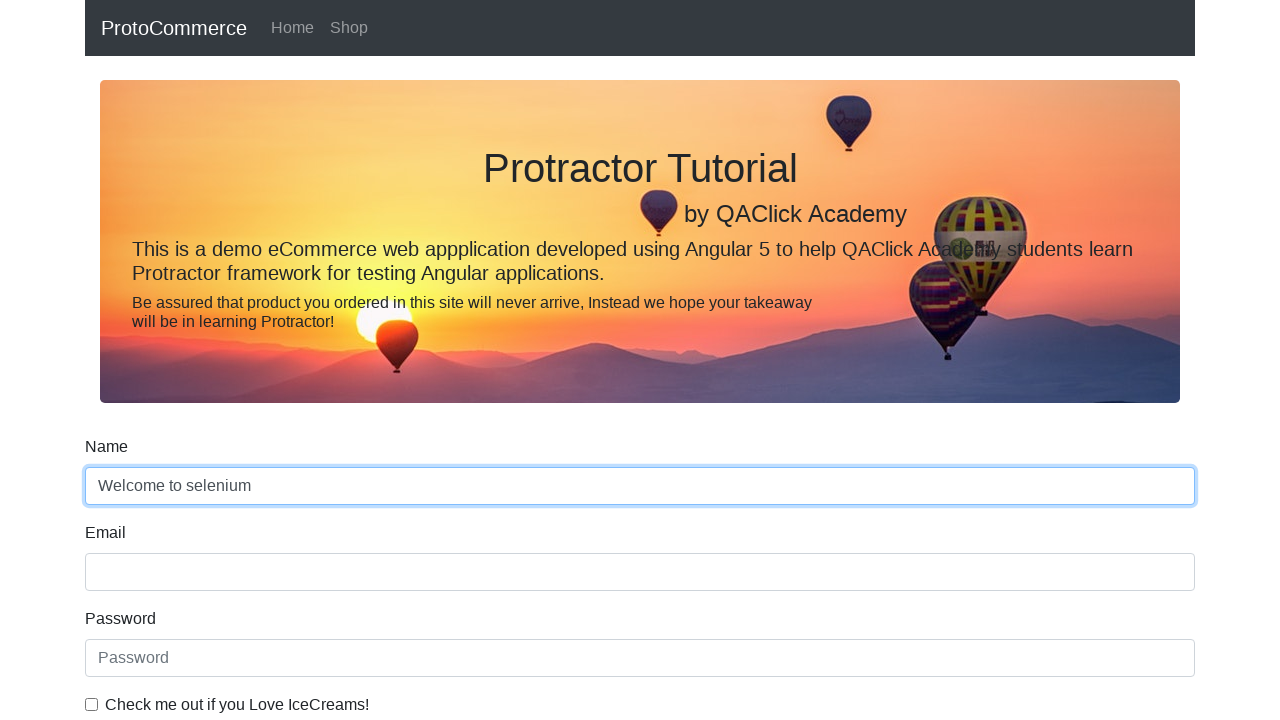